Tests different element selection methods (XPath, CSS selector, class name) by clicking the same button three times using different locator strategies

Starting URL: https://ultimateqa.com/complicated-page/

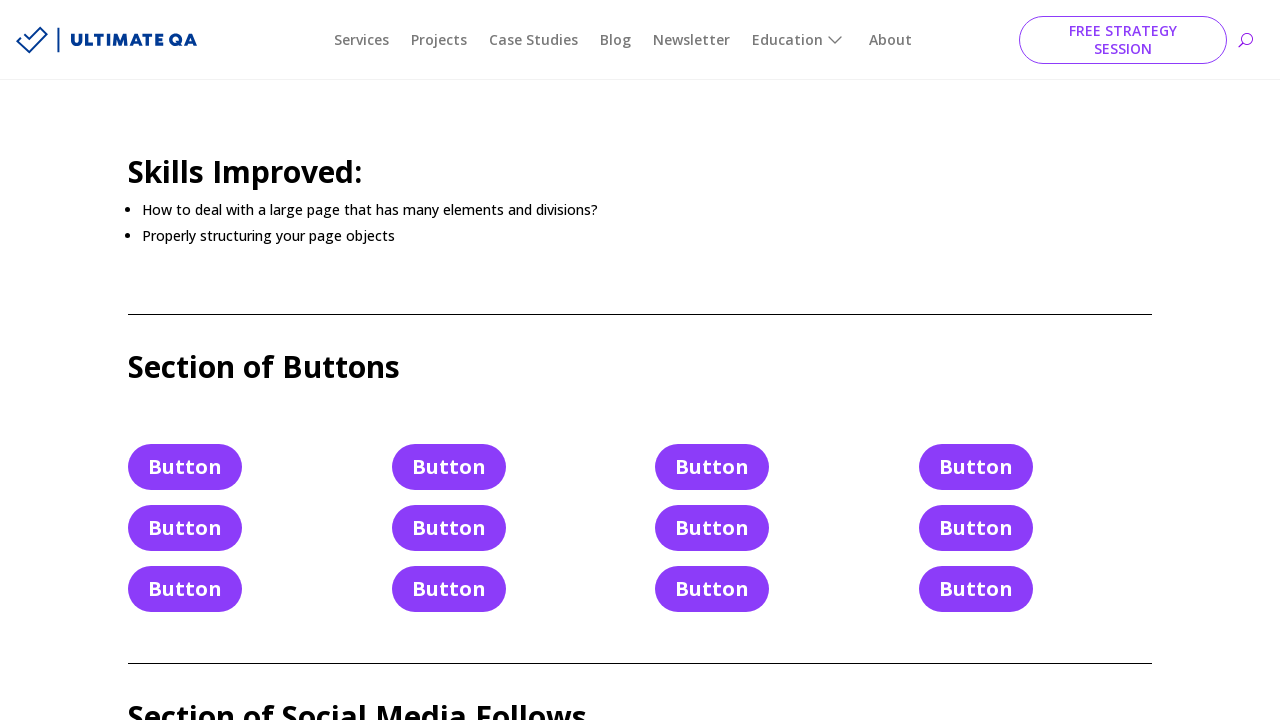

Clicked button using XPath selector at (449, 528) on xpath=//a[@class="et_pb_button et_pb_button_4 et_pb_bg_layout_light"]
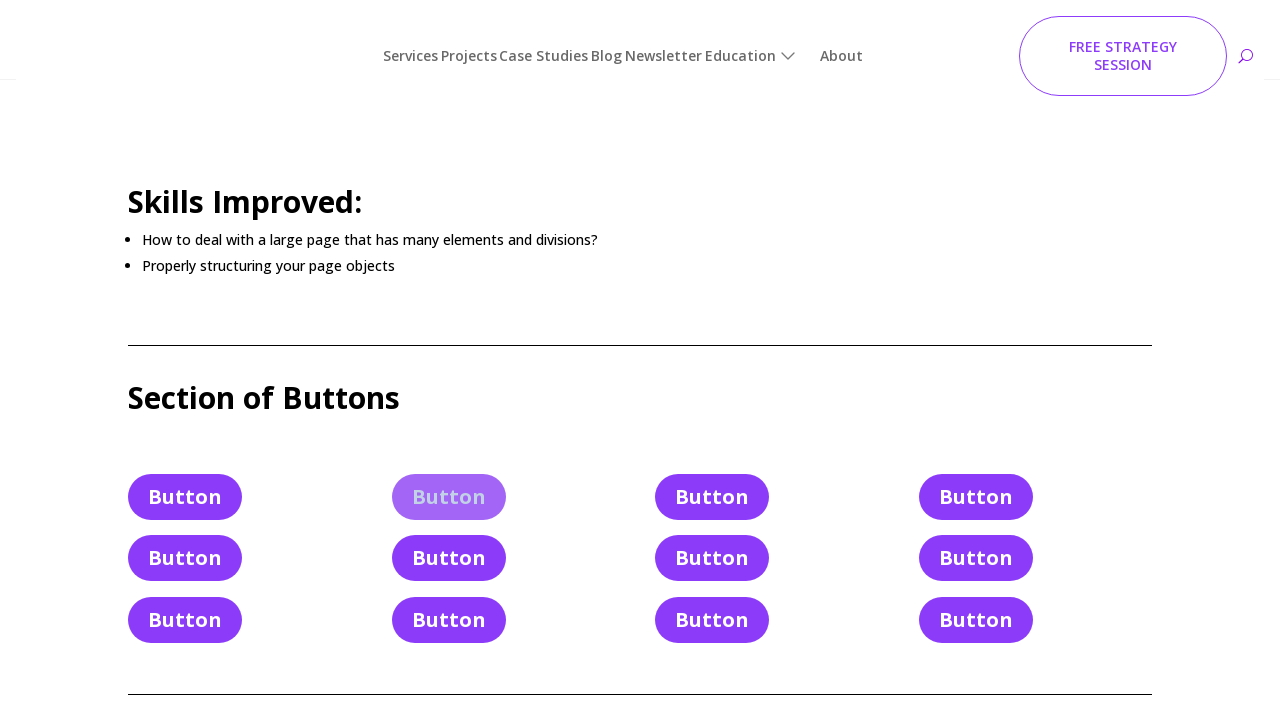

Clicked button using CSS selector at (449, 528) on .et_pb_button.et_pb_button_4.et_pb_bg_layout_light
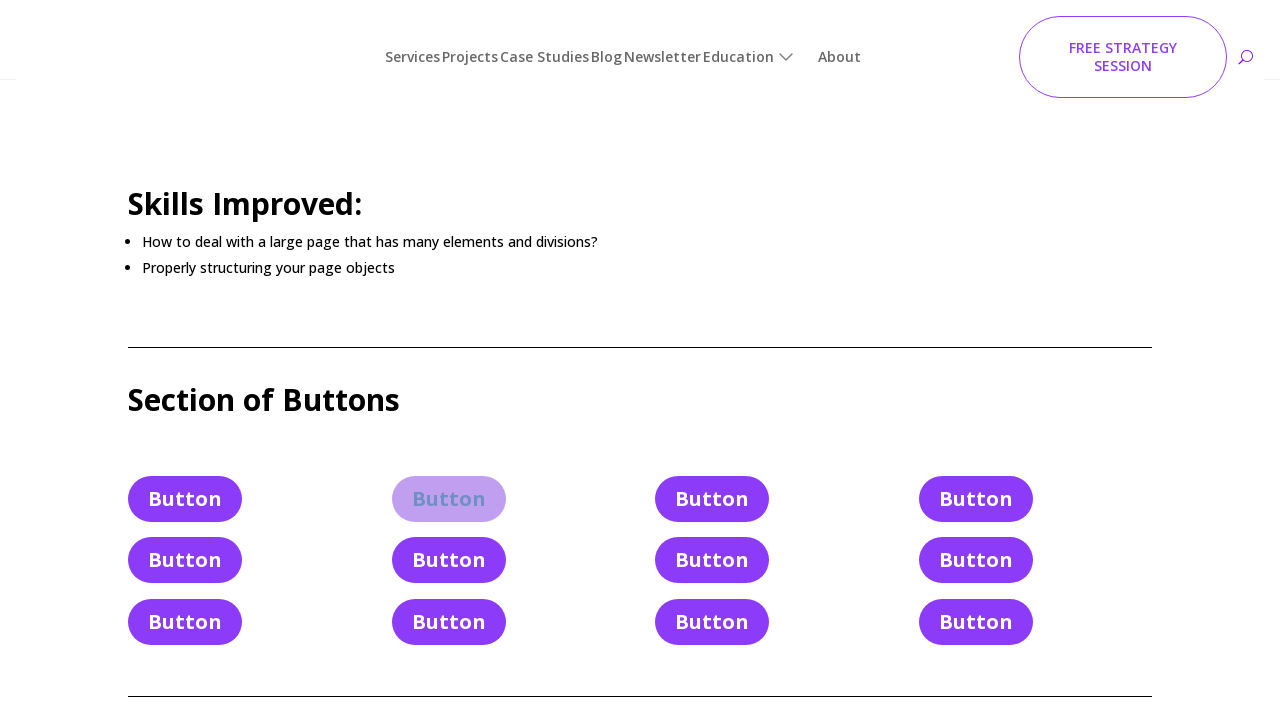

Clicked button using CSS selector (alternative method) at (449, 528) on .et_pb_button.et_pb_button_4.et_pb_bg_layout_light
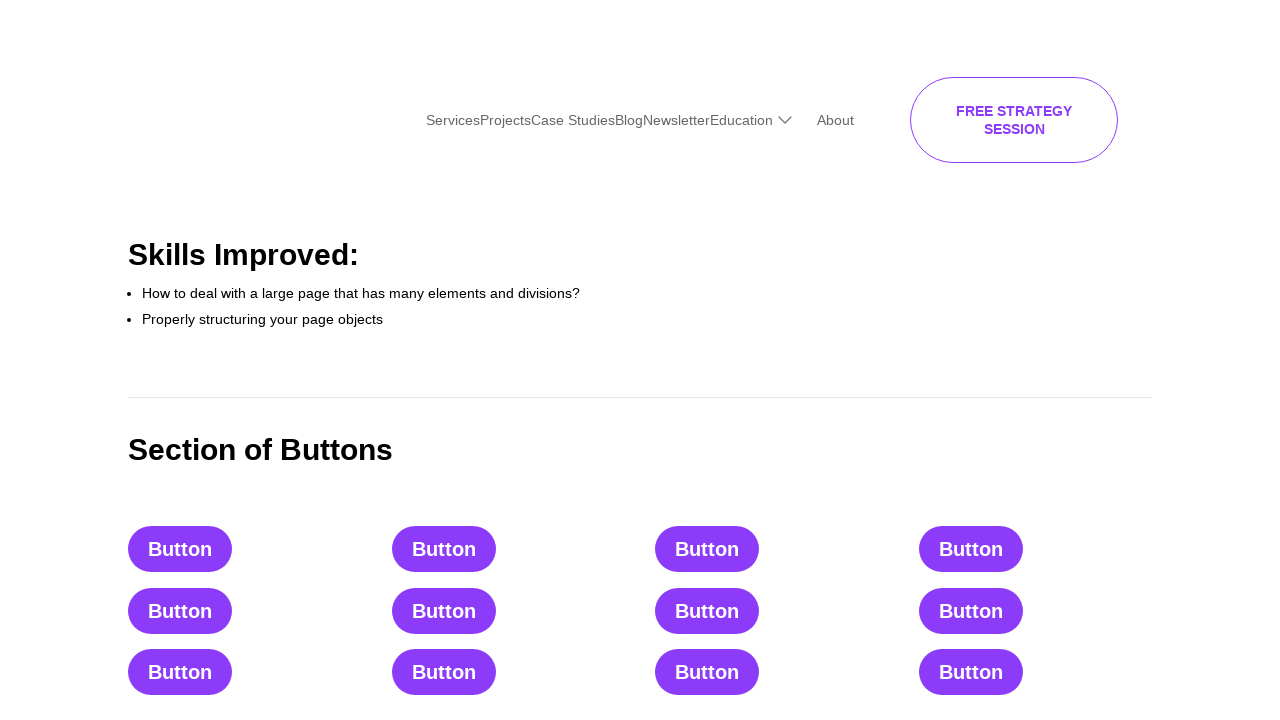

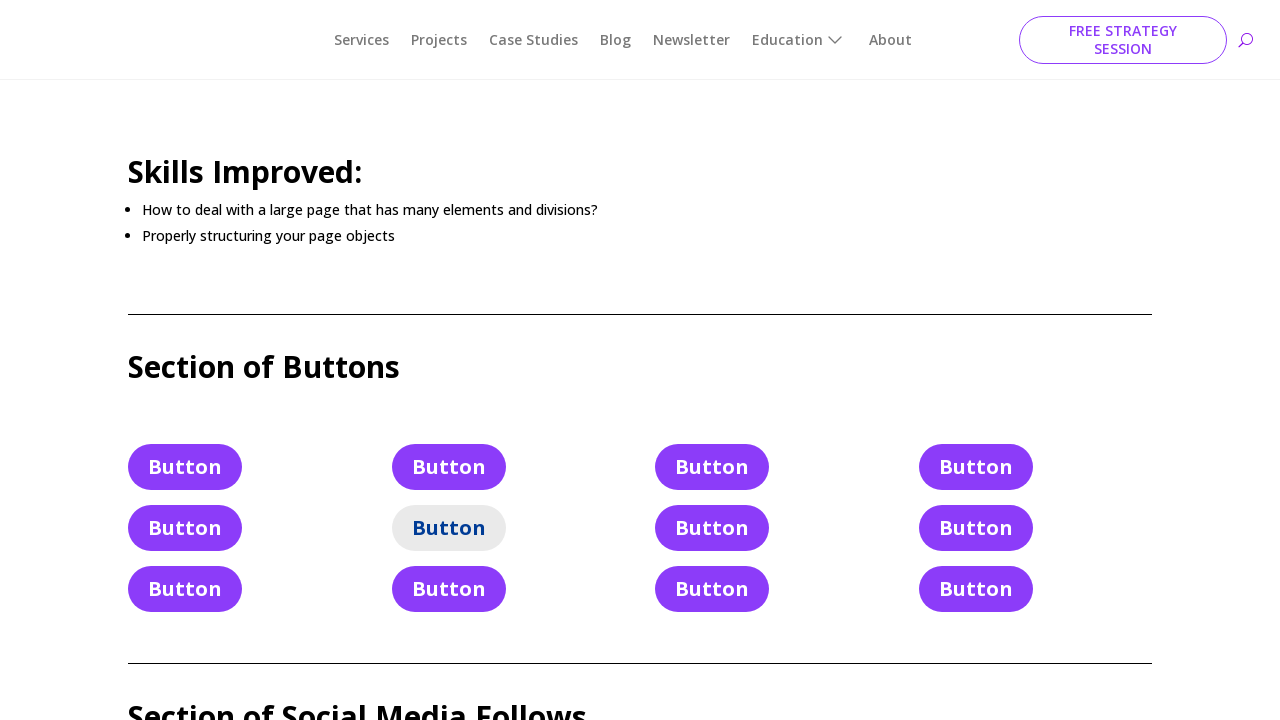